Tests checkbox functionality by finding all checkboxes on the page and clicking each one sequentially

Starting URL: https://rahulshettyacademy.com/AutomationPractice/

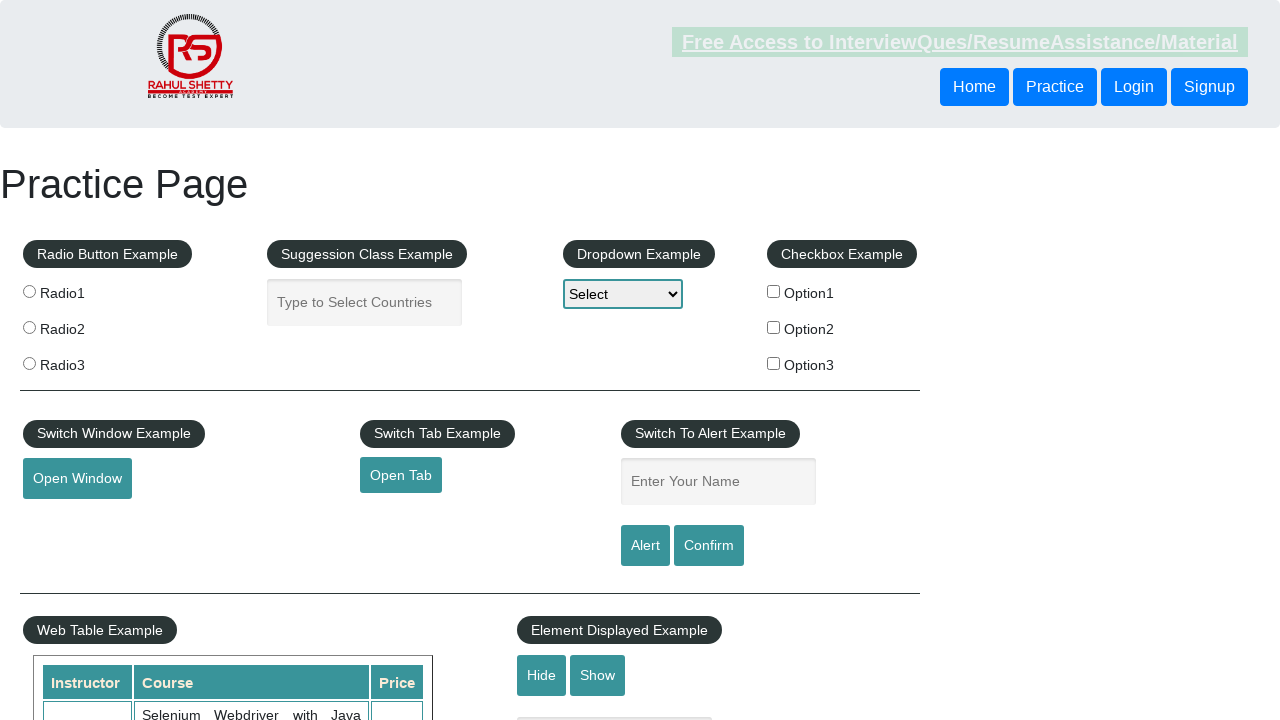

Navigated to AutomationPractice page
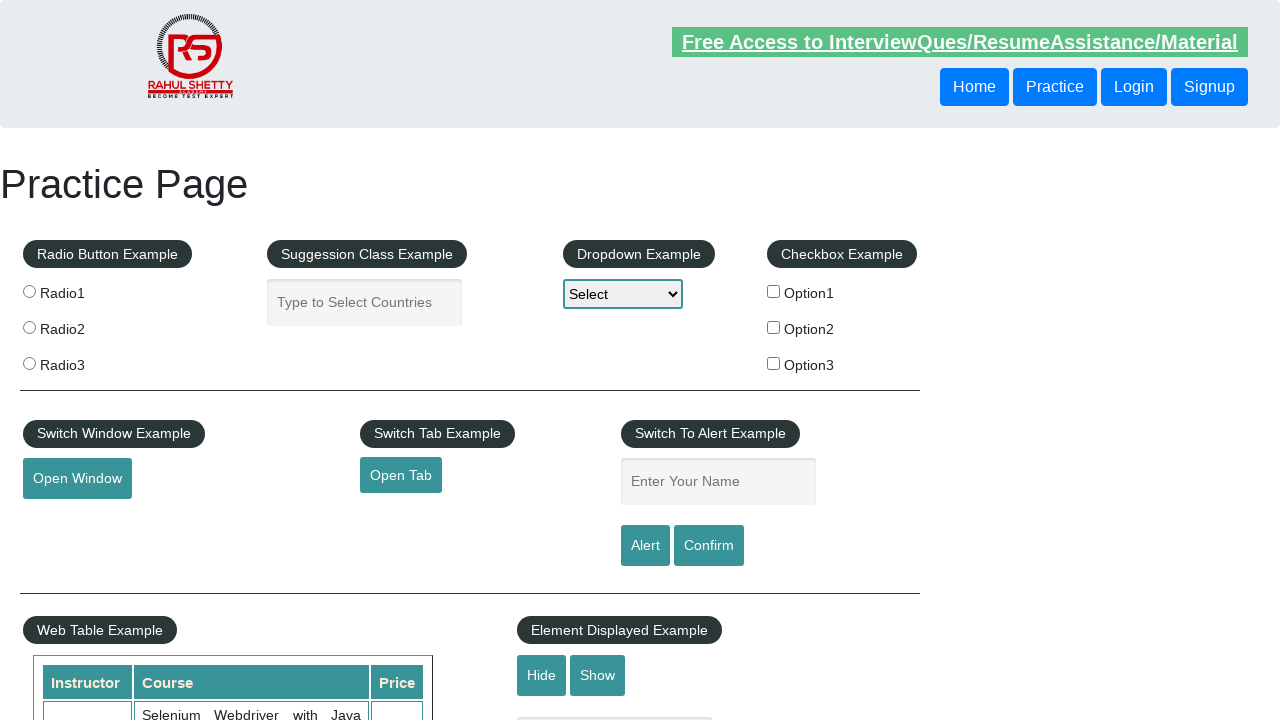

Located all checkboxes on the page
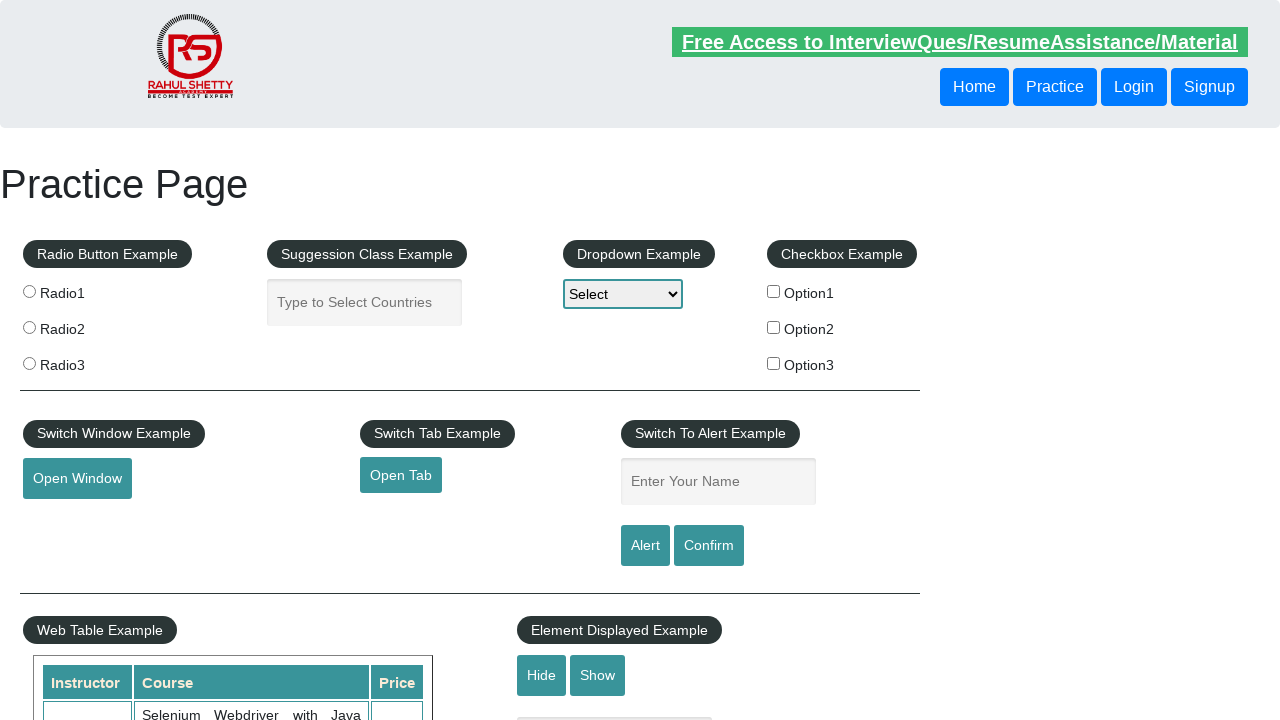

Found 3 checkboxes on the page
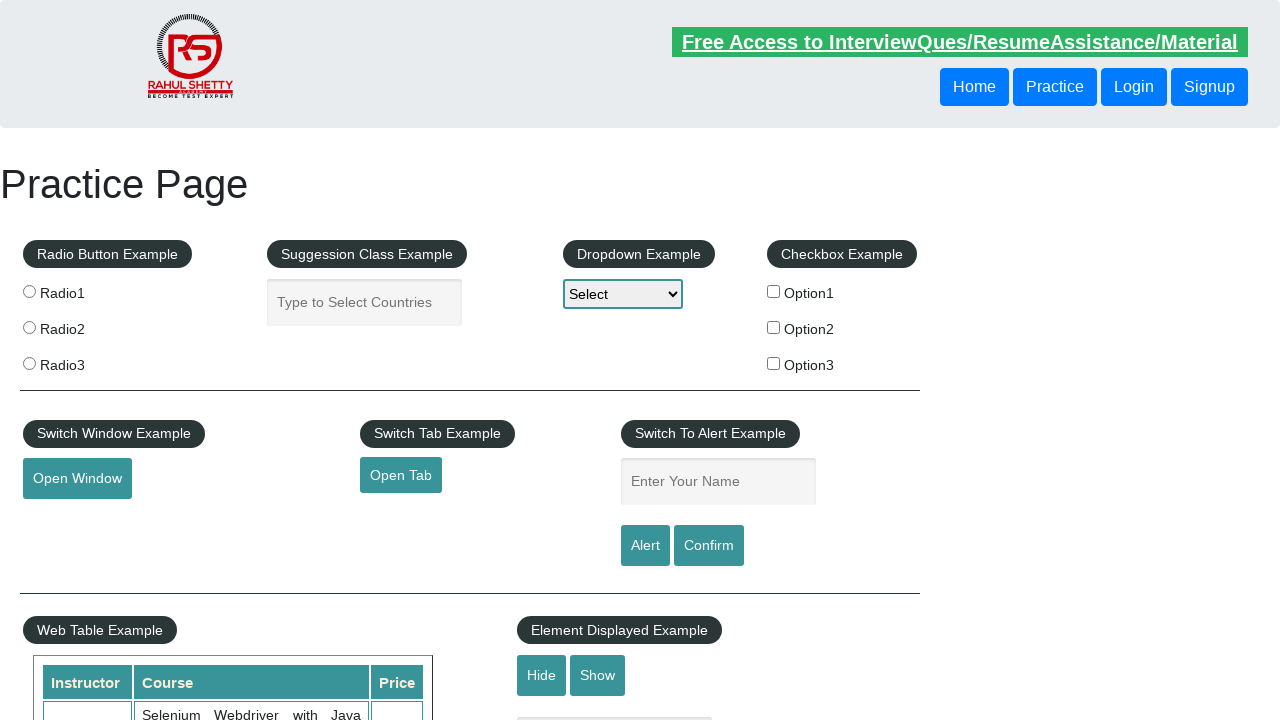

Clicked checkbox 1 of 3 at (774, 291) on xpath=//input[@type='checkbox'] >> nth=0
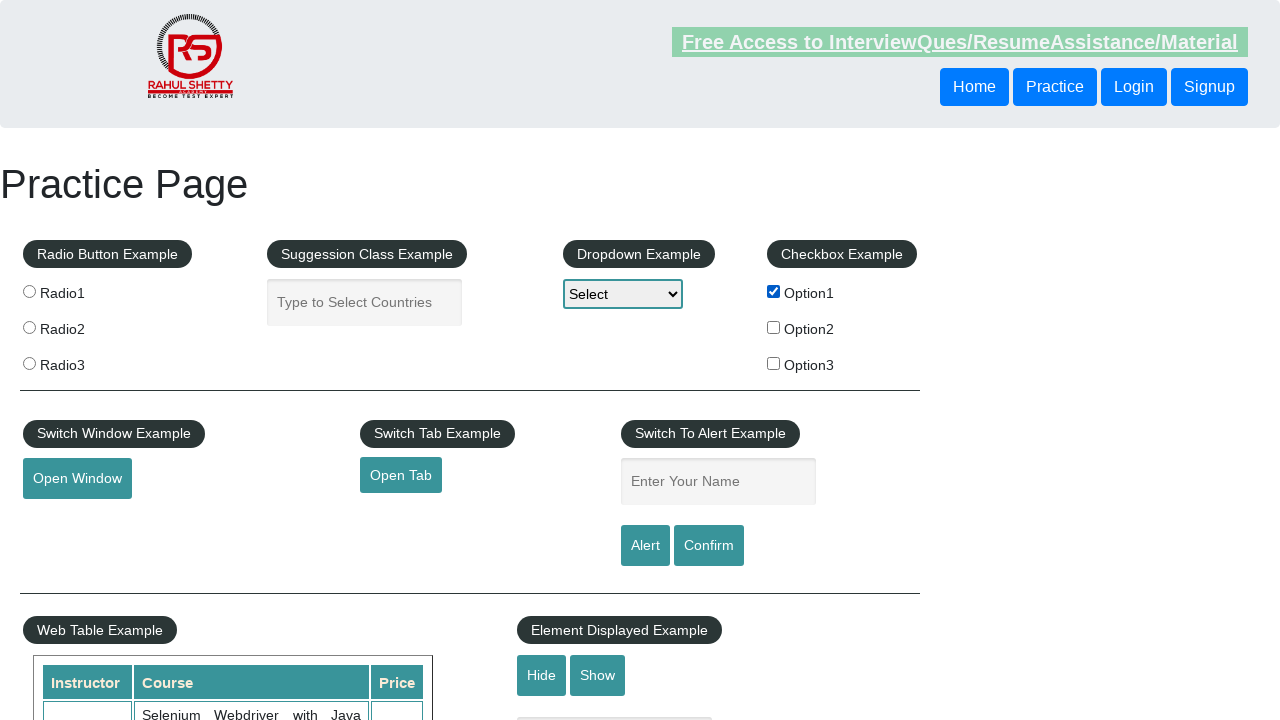

Clicked checkbox 2 of 3 at (774, 327) on xpath=//input[@type='checkbox'] >> nth=1
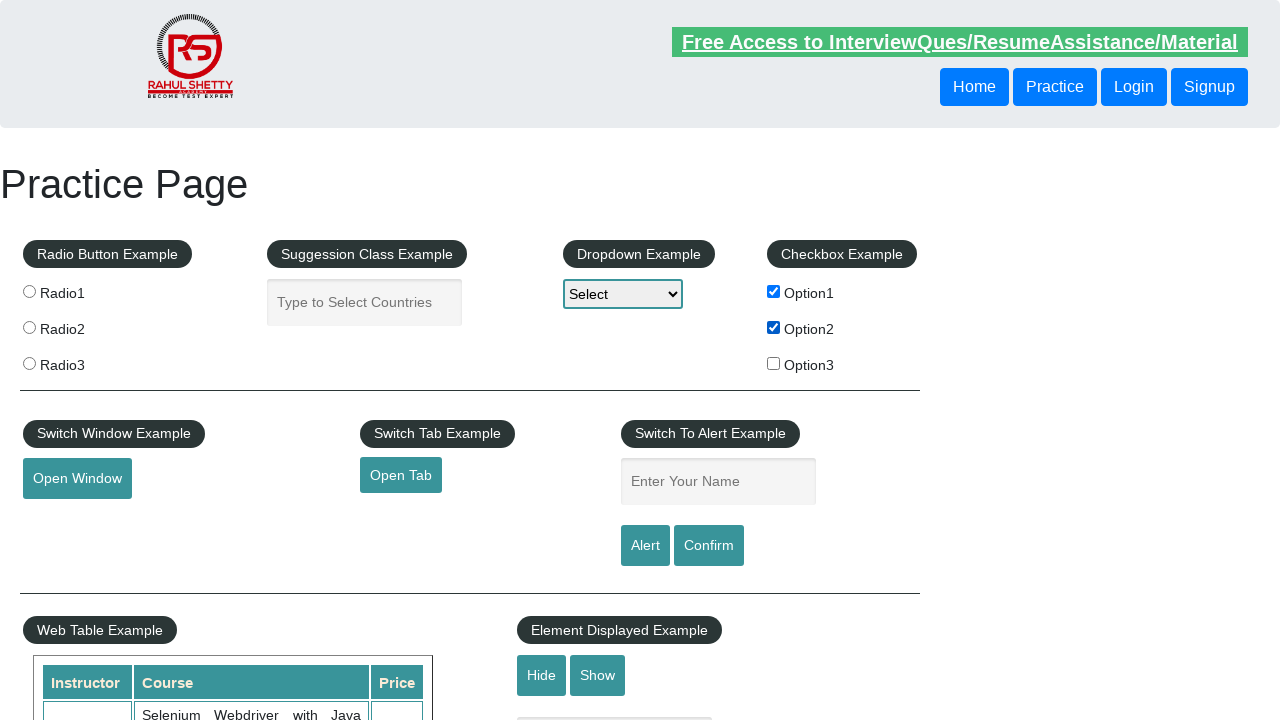

Clicked checkbox 3 of 3 at (774, 363) on xpath=//input[@type='checkbox'] >> nth=2
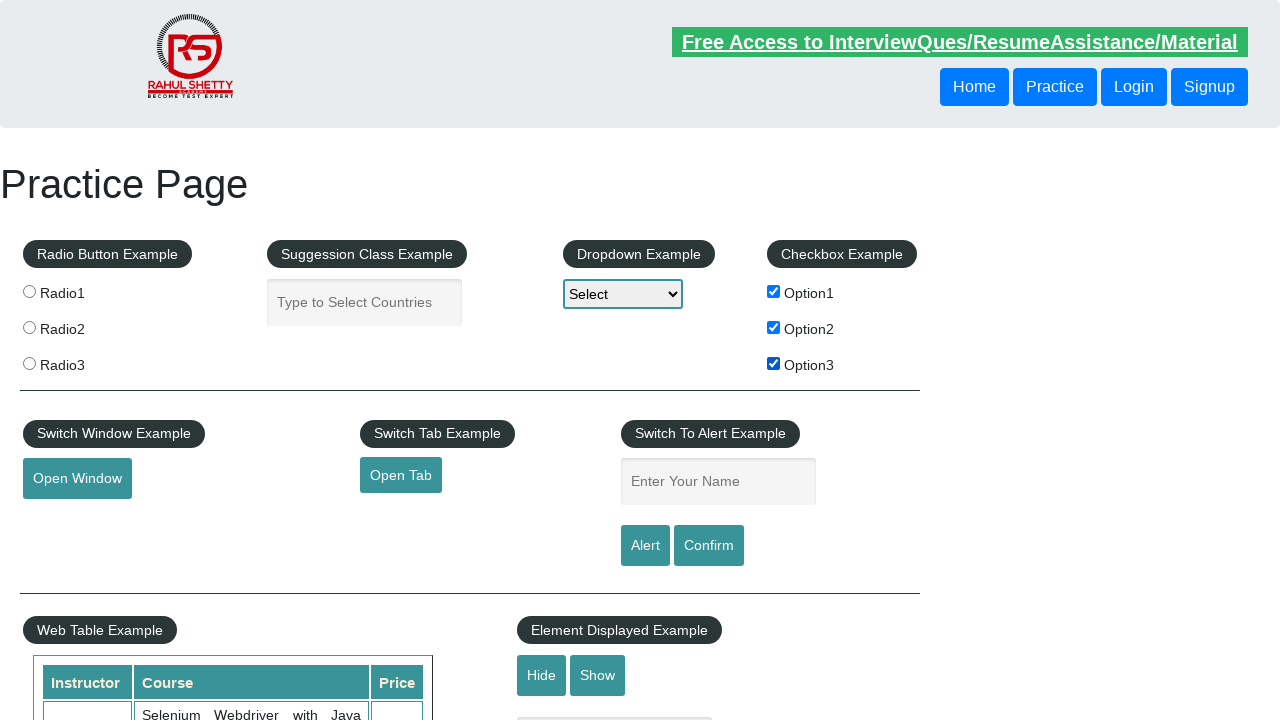

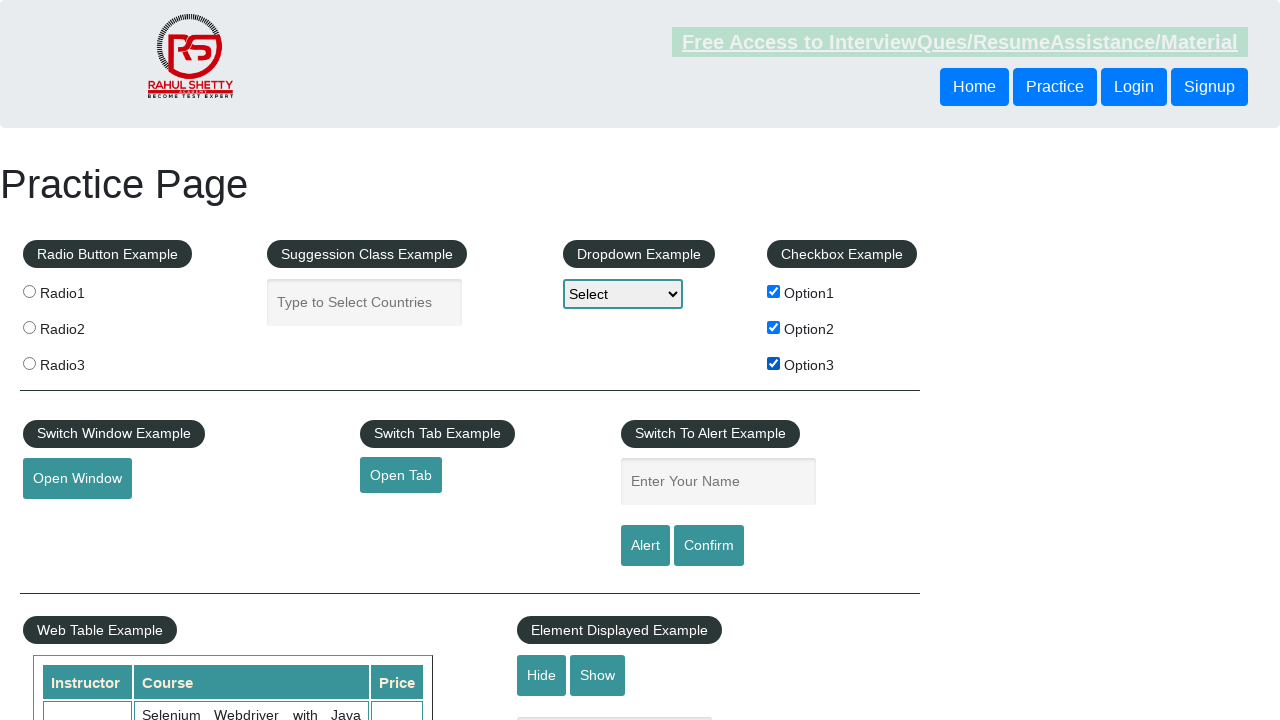